Tests the double-click functionality on W3Schools by entering text in an input field and double-clicking a button to copy the text

Starting URL: https://www.w3schools.com/tags/tryit.asp?filename=tryhtml5_ev_ondblclick3

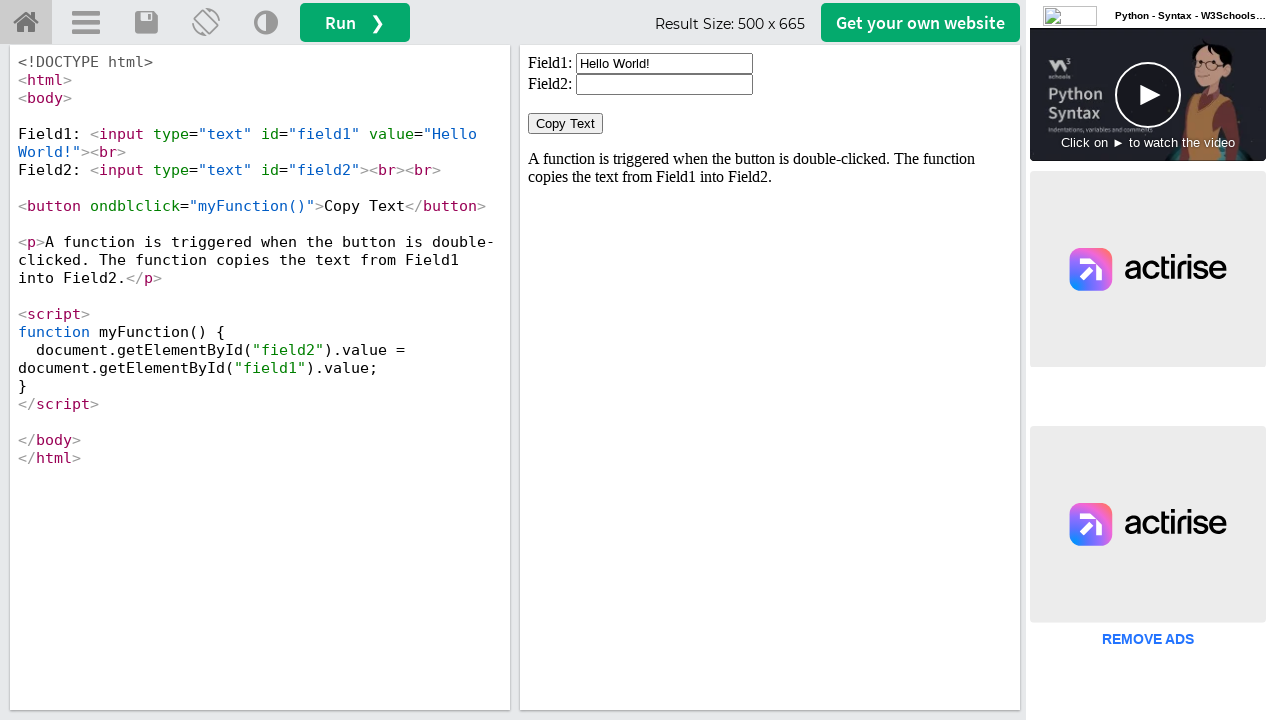

Located iframe with ID 'iframeResult'
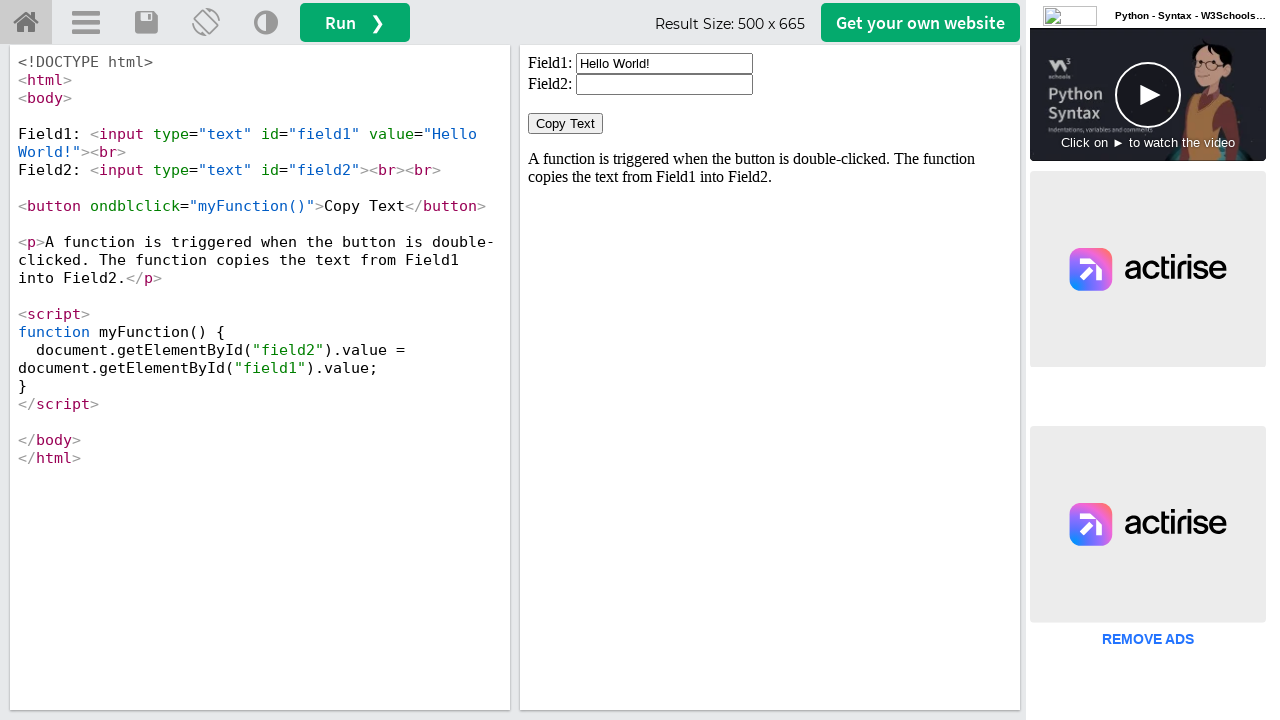

Cleared the input field with ID 'field1' on #iframeResult >> internal:control=enter-frame >> xpath=//input[@id='field1']
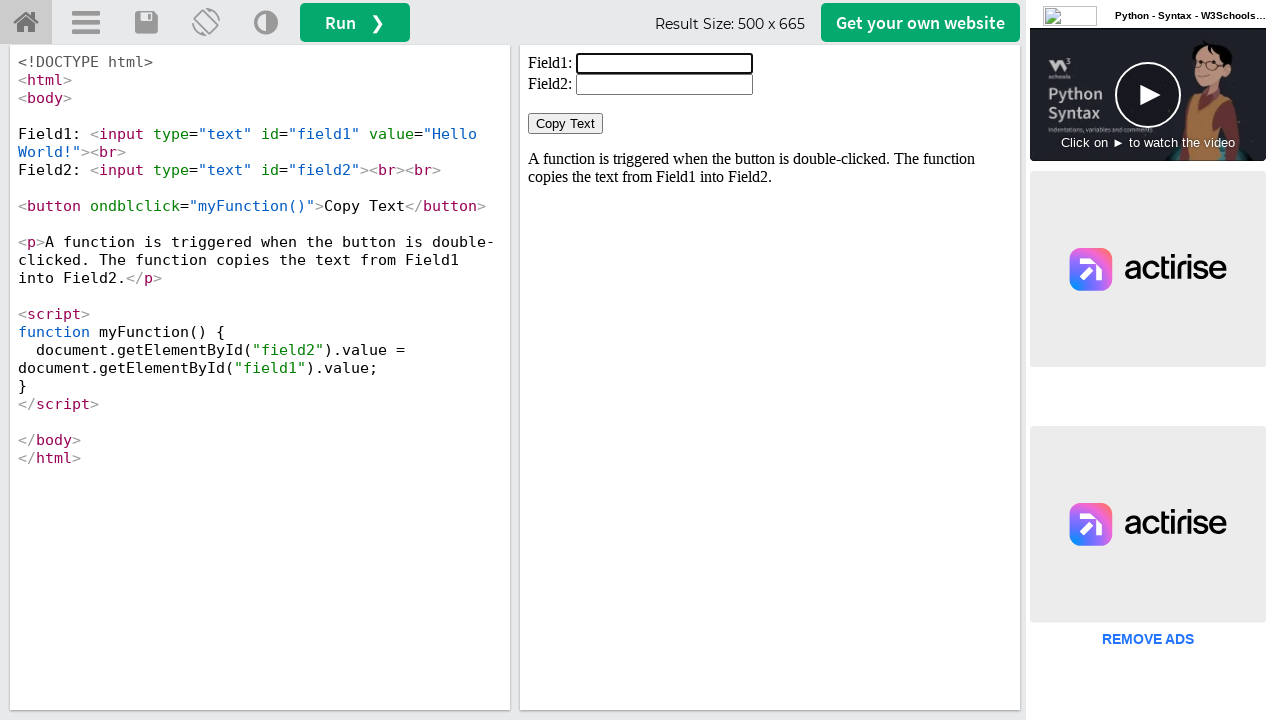

Filled input field with text 'Thanks' on #iframeResult >> internal:control=enter-frame >> xpath=//input[@id='field1']
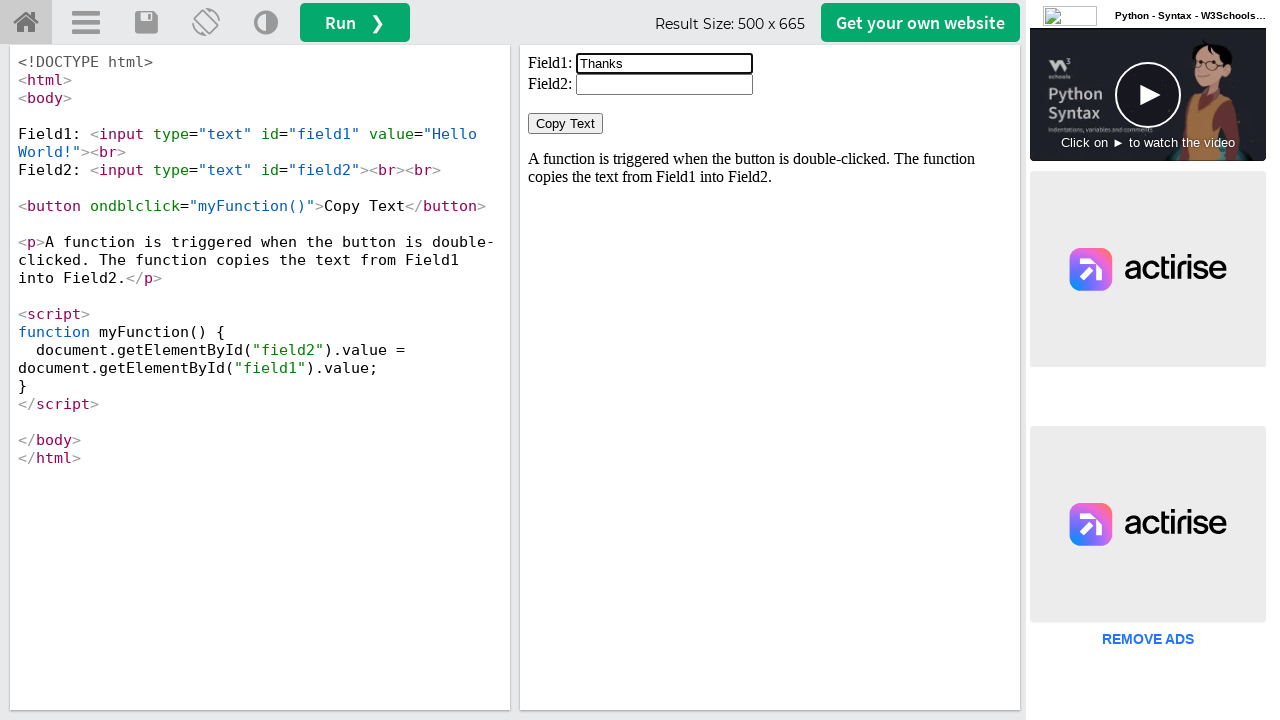

Double-clicked the 'Copy Text' button to copy the entered text at (566, 124) on #iframeResult >> internal:control=enter-frame >> xpath=//button[normalize-space(
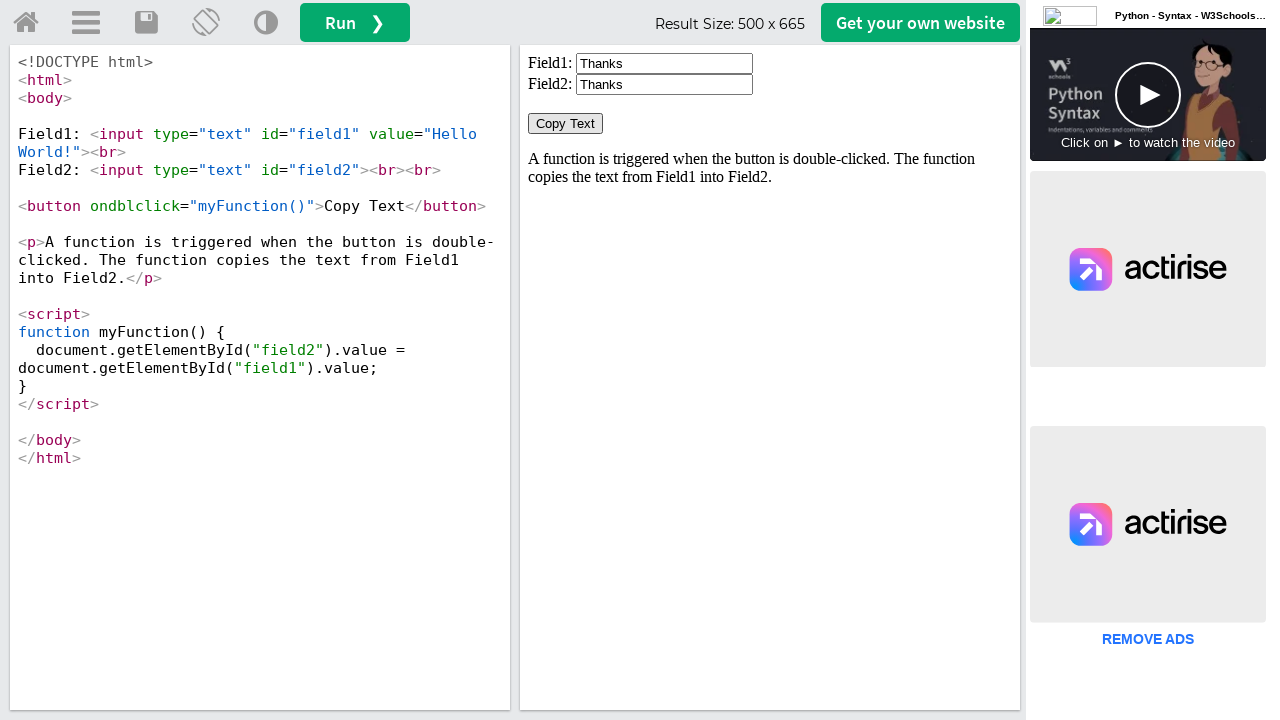

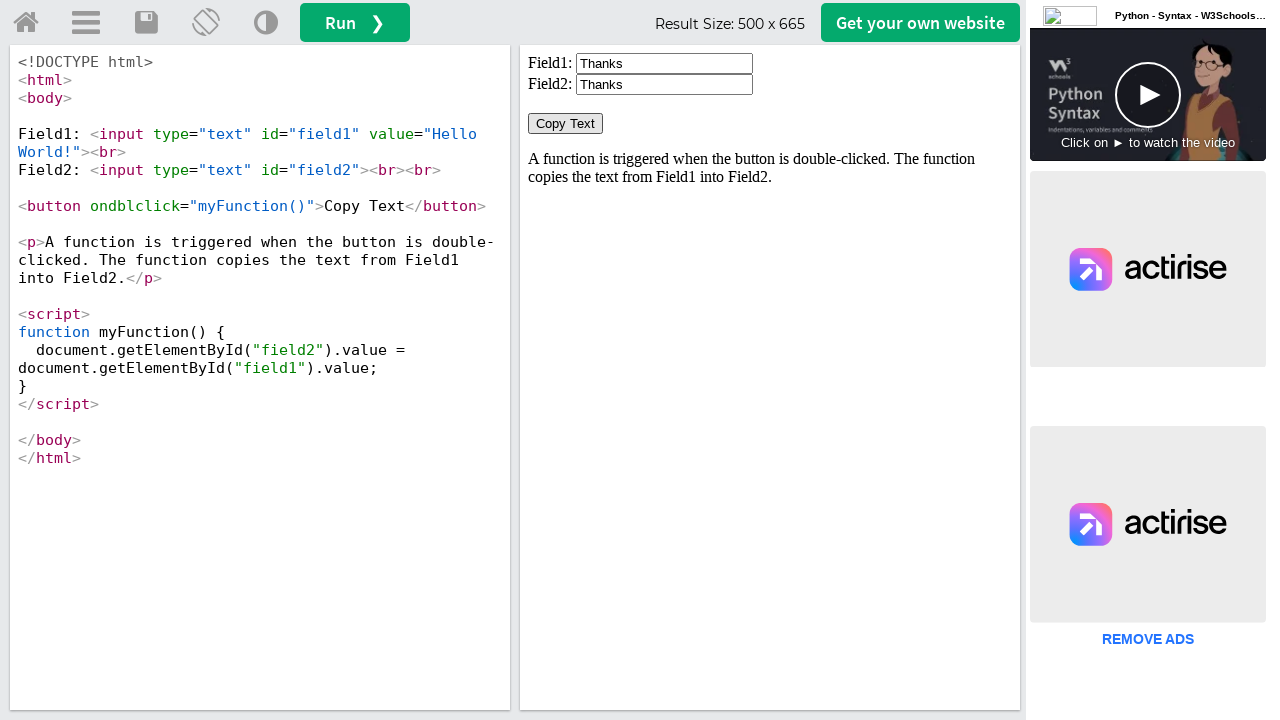